Tests keyboard input functionality by clicking on an input field, pressing the SPACE key, and verifying that the page correctly displays the key that was pressed.

Starting URL: https://the-internet.herokuapp.com/key_presses

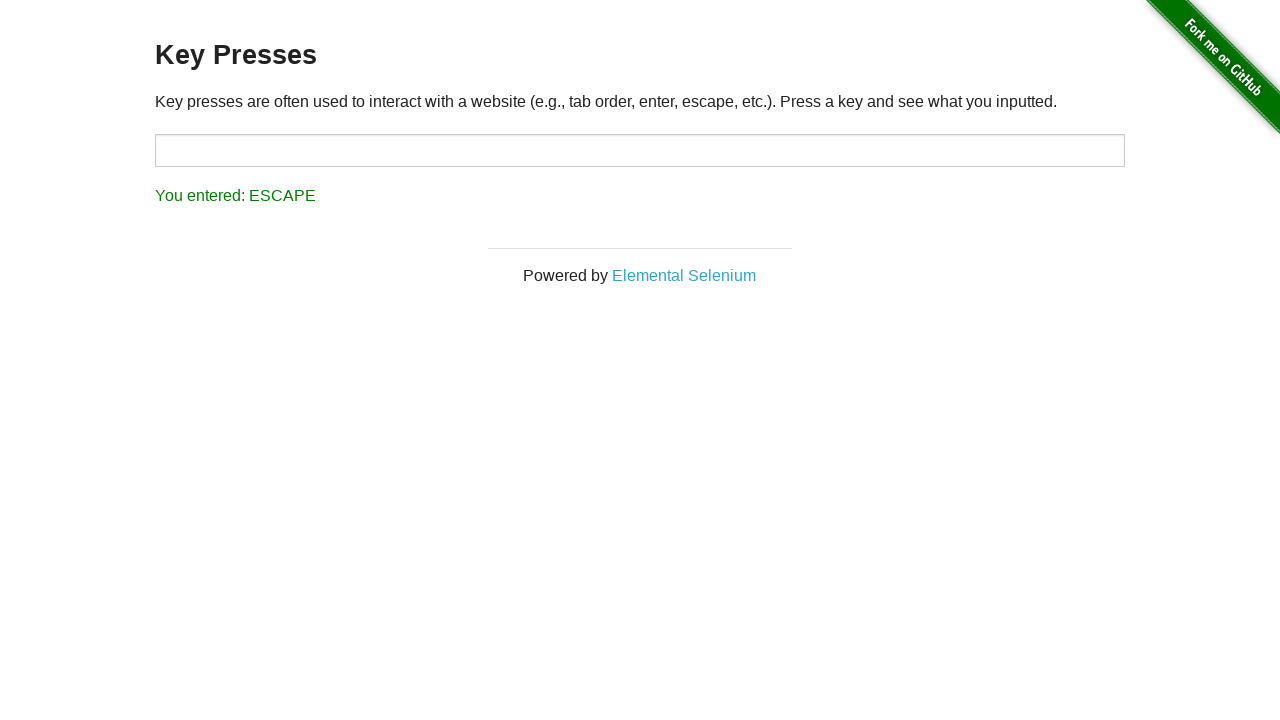

Clicked on the input field at (640, 150) on #target
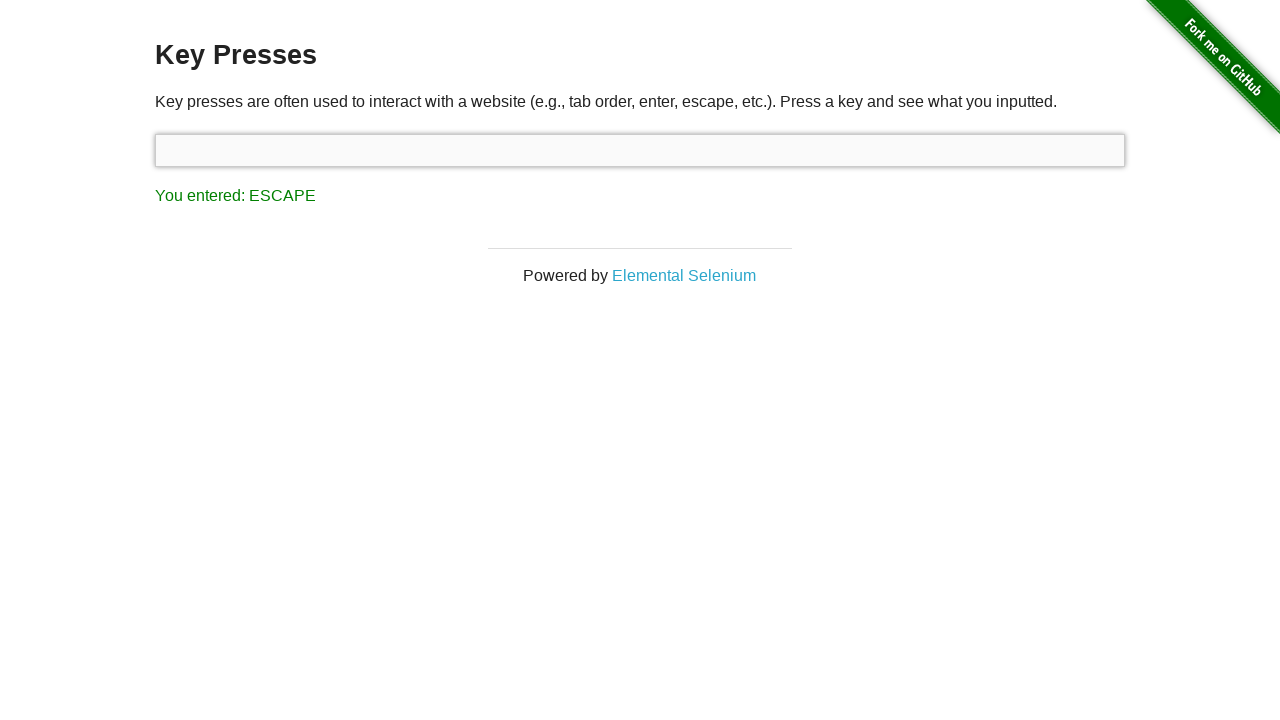

Pressed the SPACE key
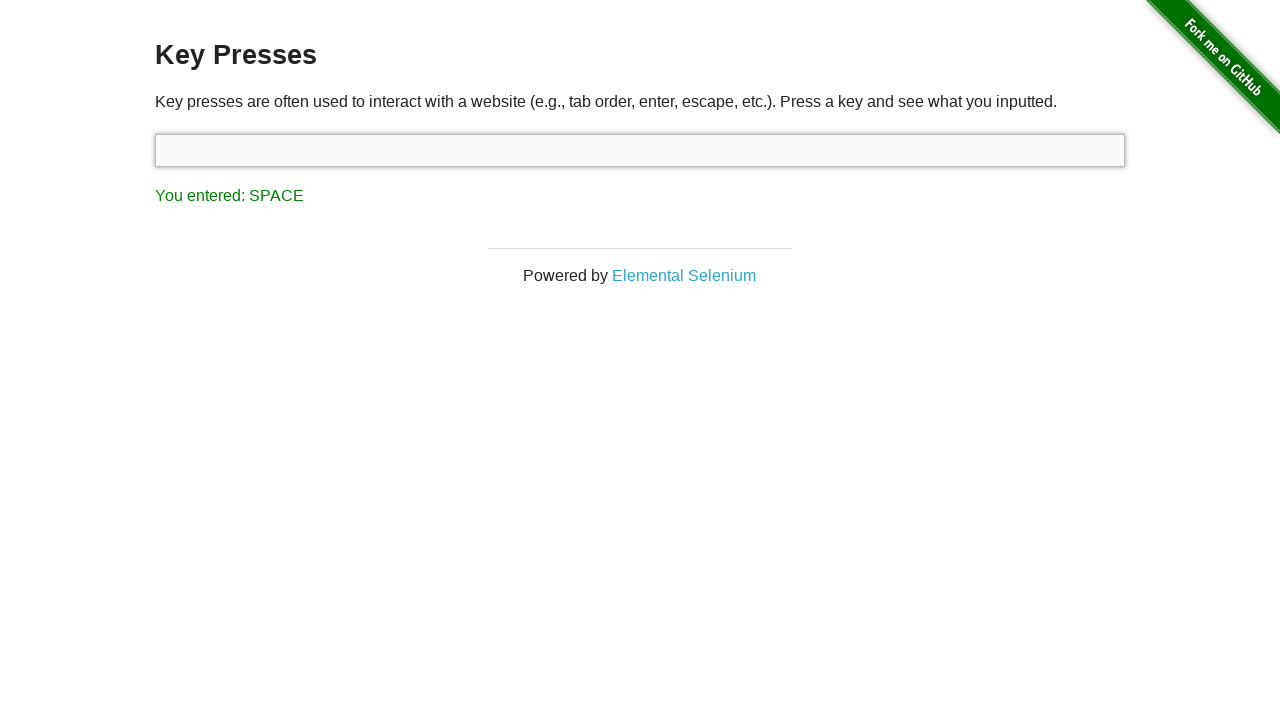

Result element loaded on the page
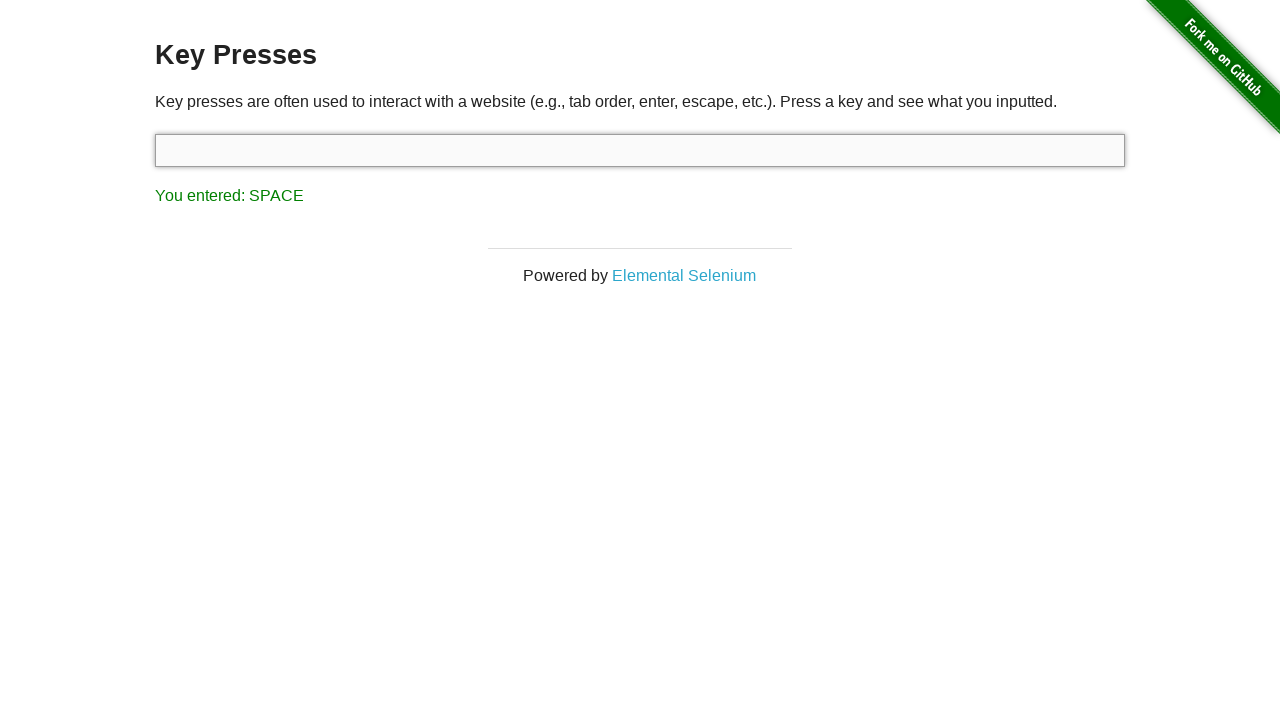

Retrieved result text content
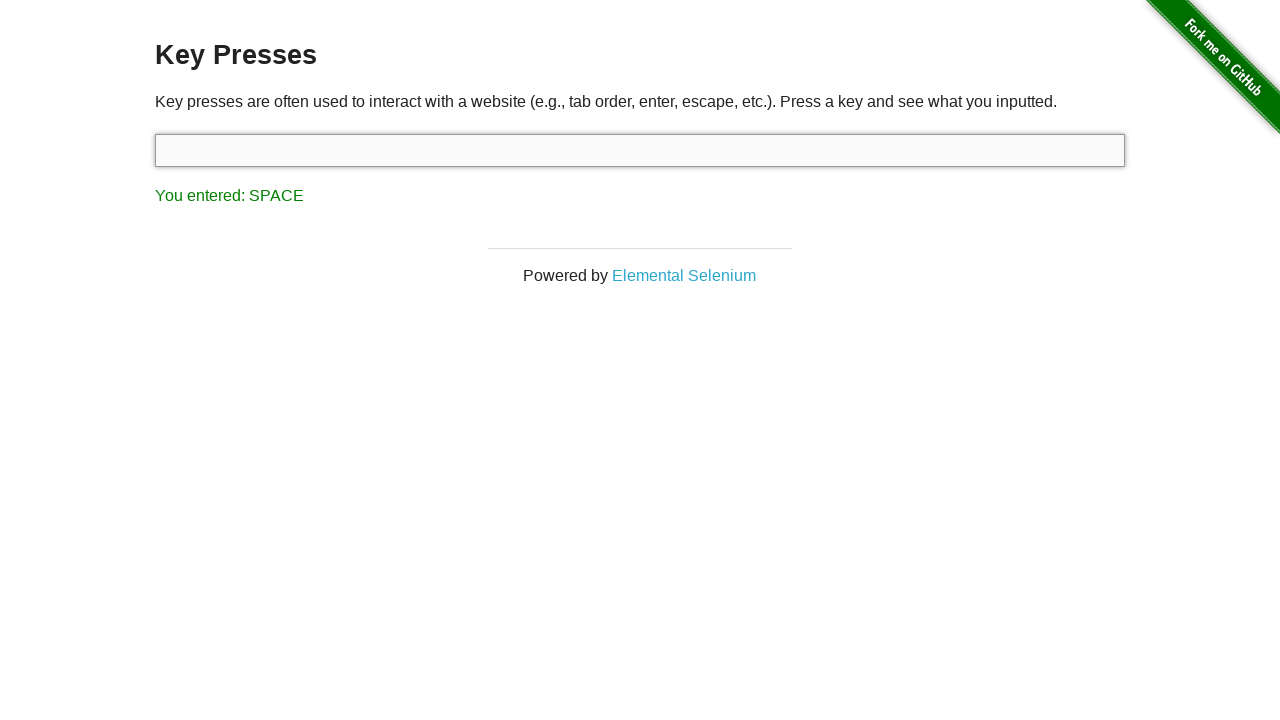

Verified that 'You entered: SPACE' is displayed in the result
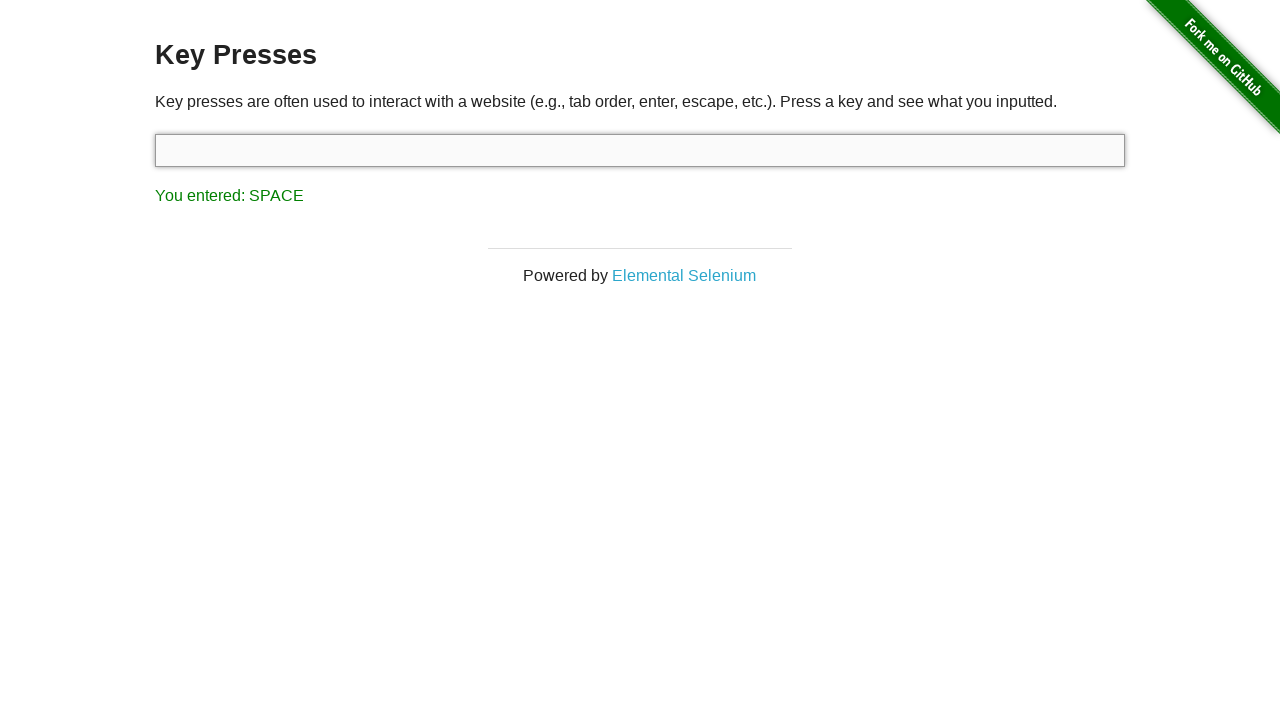

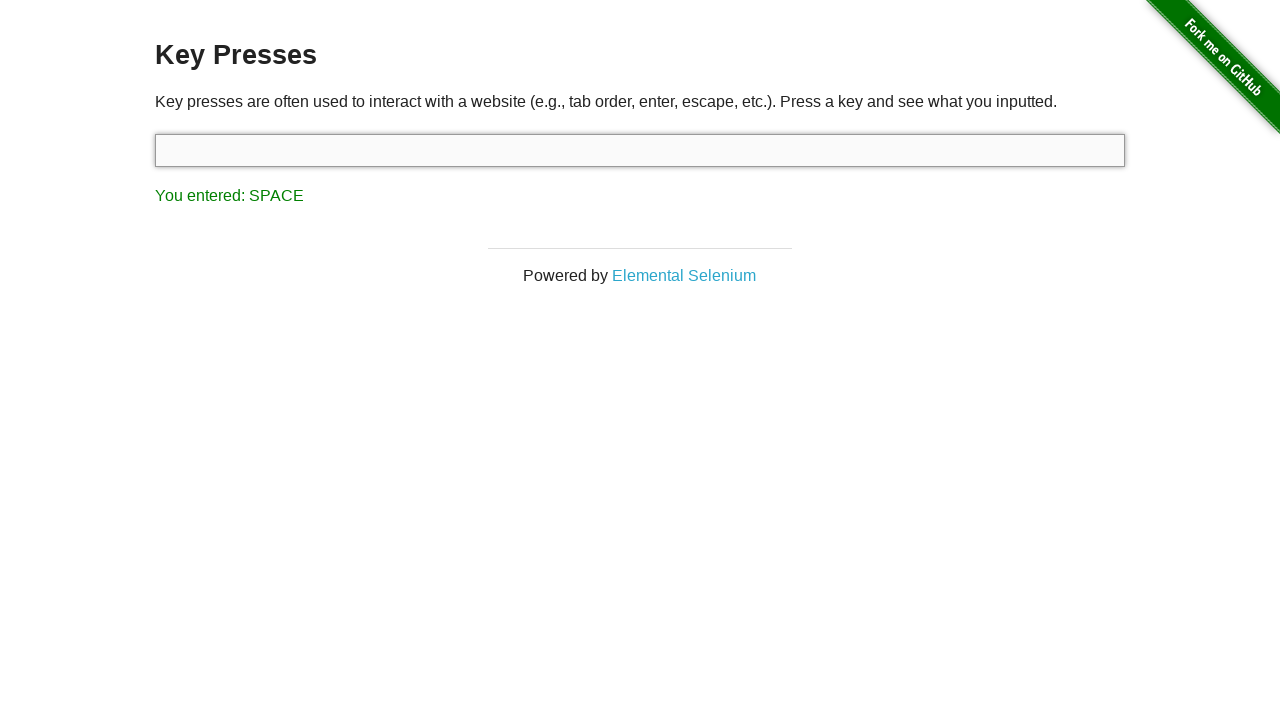